Tests clicking on an animated moving target button by starting the animation and waiting for the spin class before clicking

Starting URL: http://www.uitestingplayground.com/animation

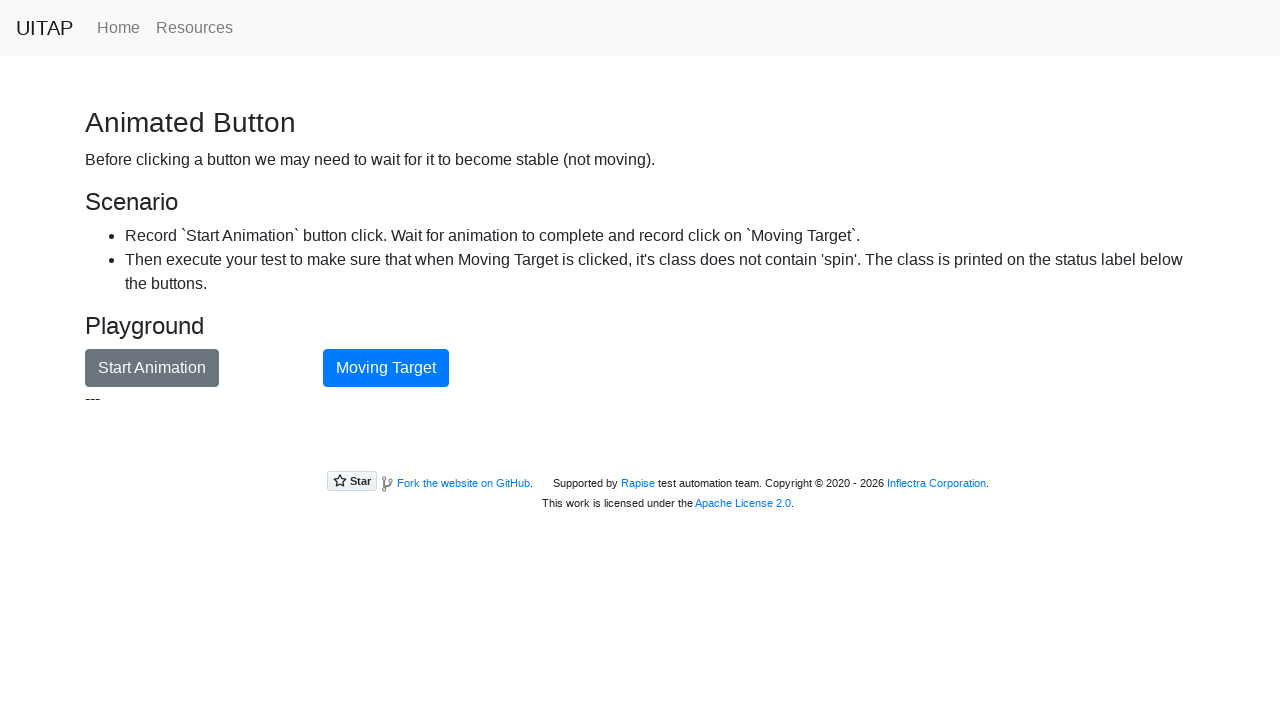

Clicked start animation button at (152, 368) on #animationButton
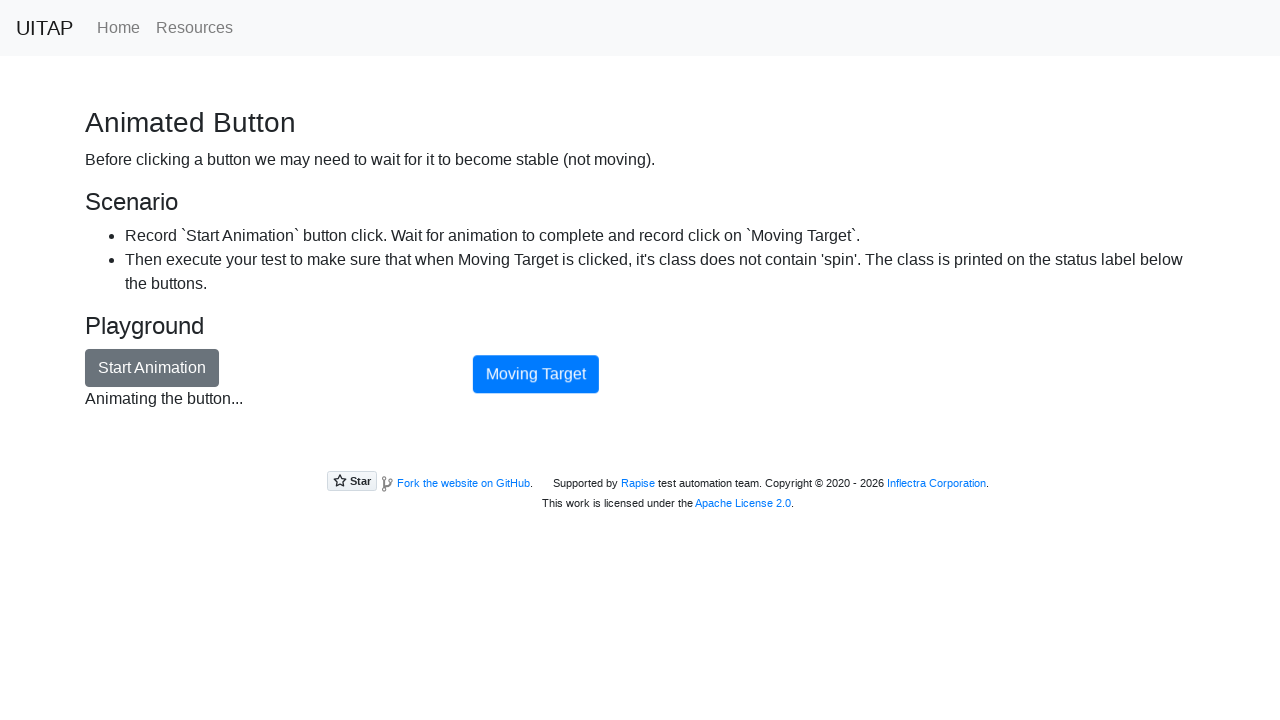

Waited for moving target to have spin class (animation complete)
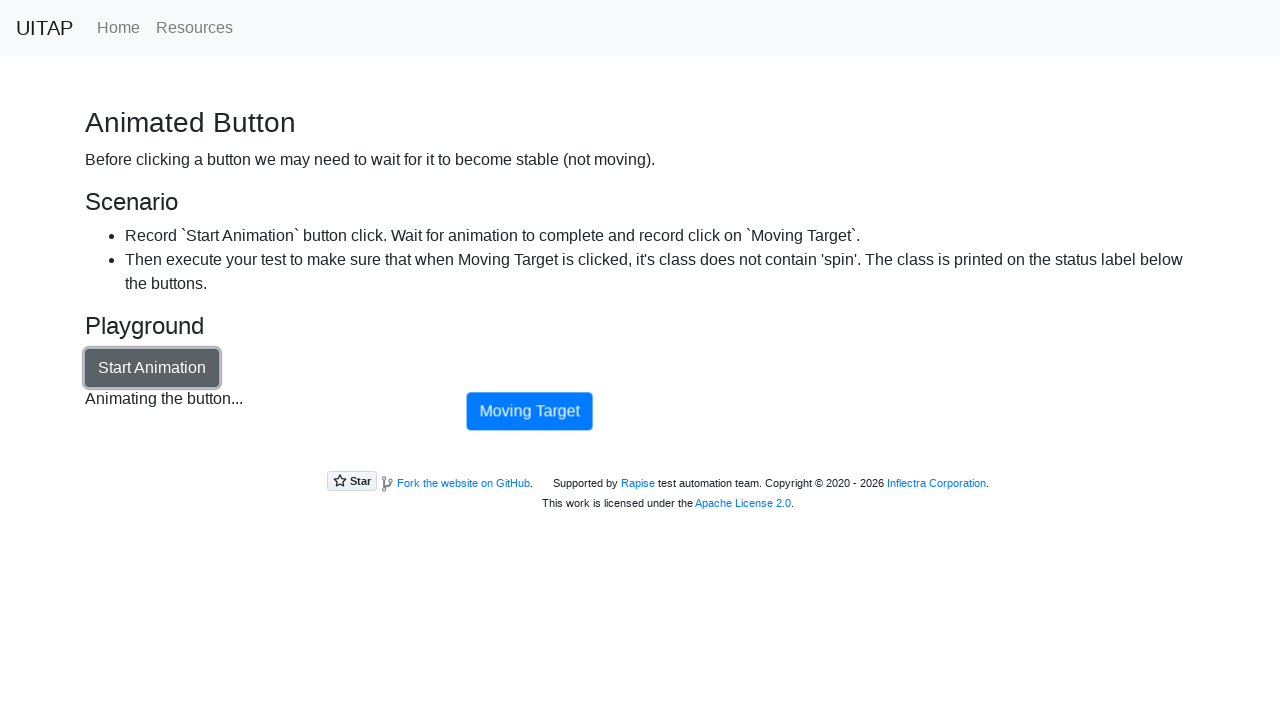

Clicked the moving target button at (386, 368) on #movingTarget
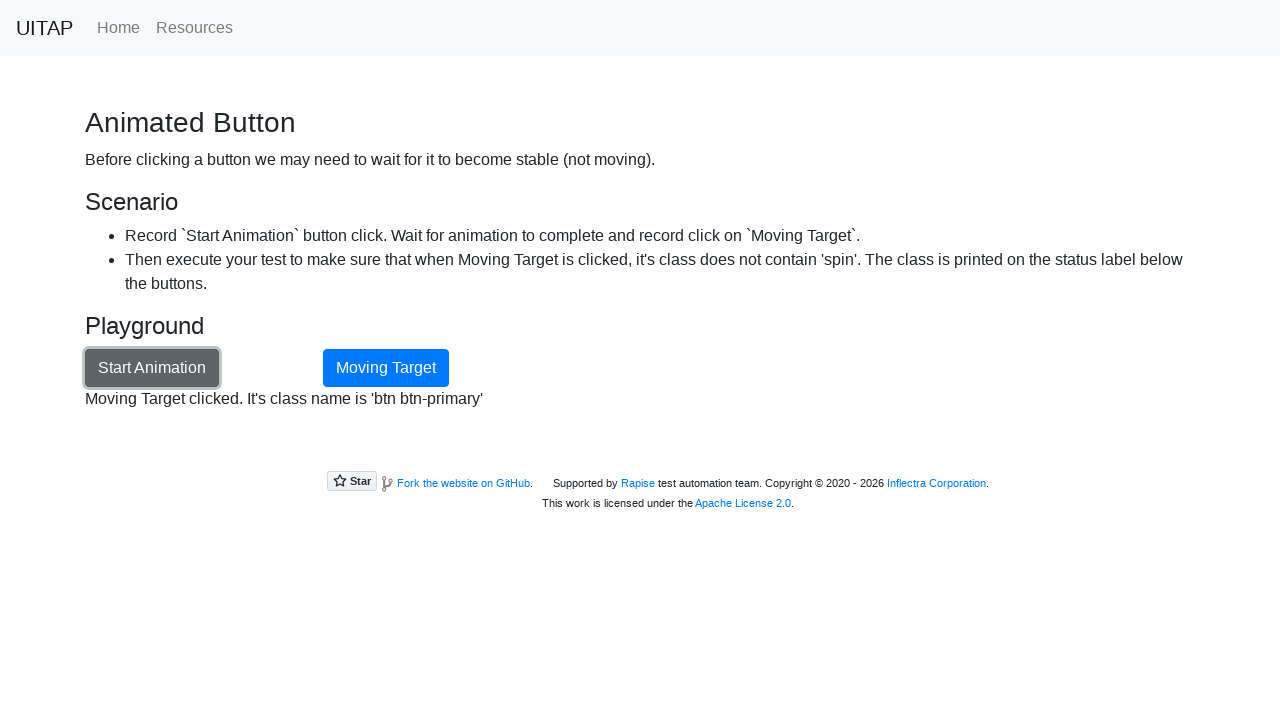

Verified status element appeared
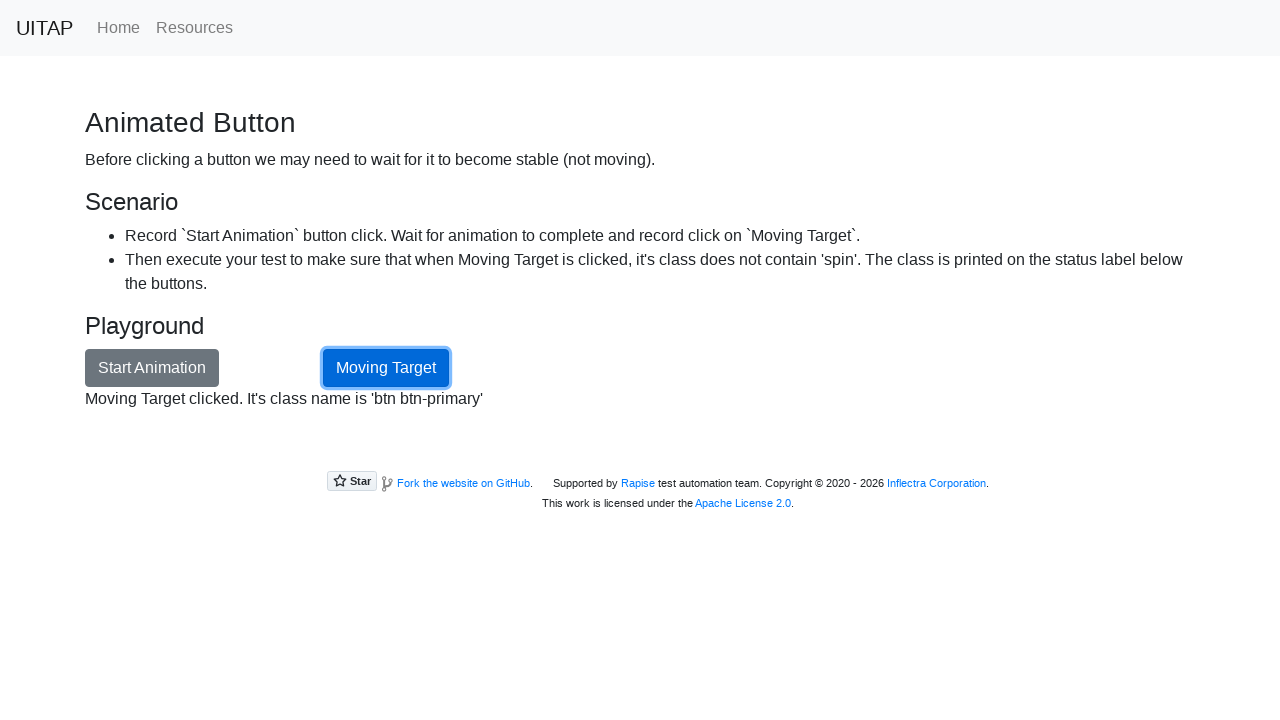

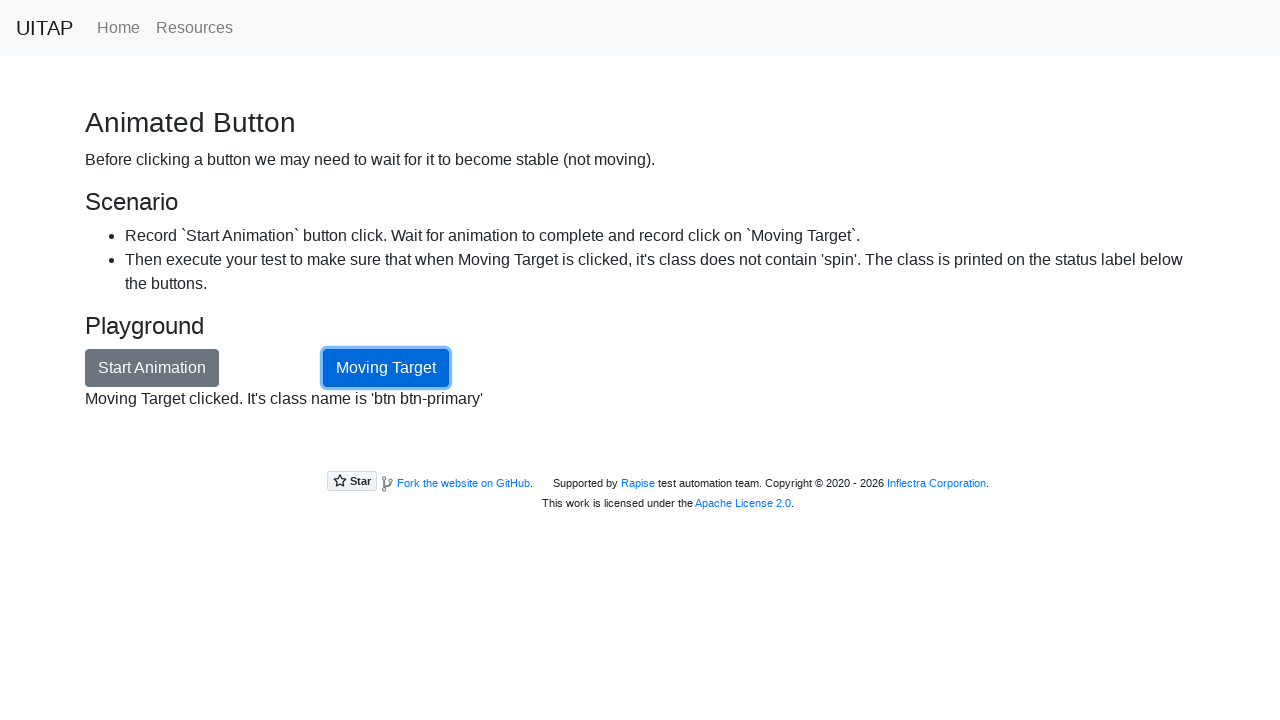